Tests dropdown selection functionality including single-select and multi-select dropdowns by selecting various options using different methods

Starting URL: https://www.hyrtutorials.com/p/html-dropdown-elements-practice.html

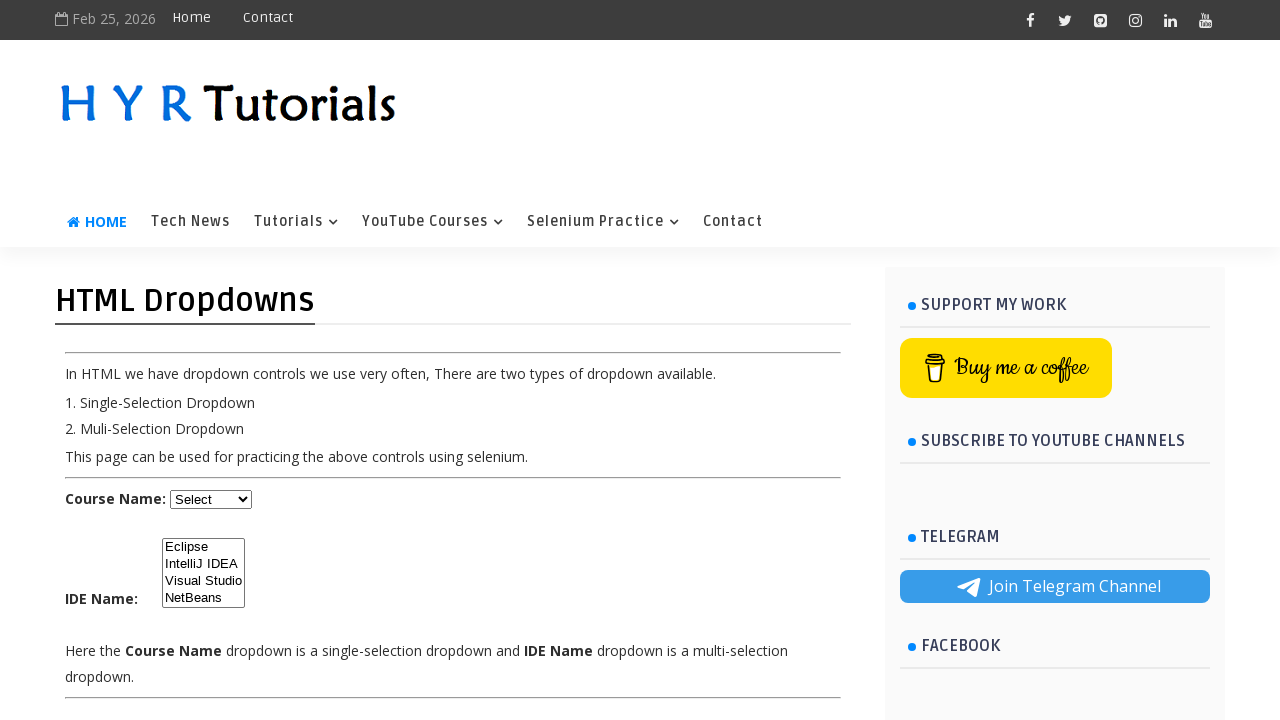

Selected course dropdown option by index 1 on #course
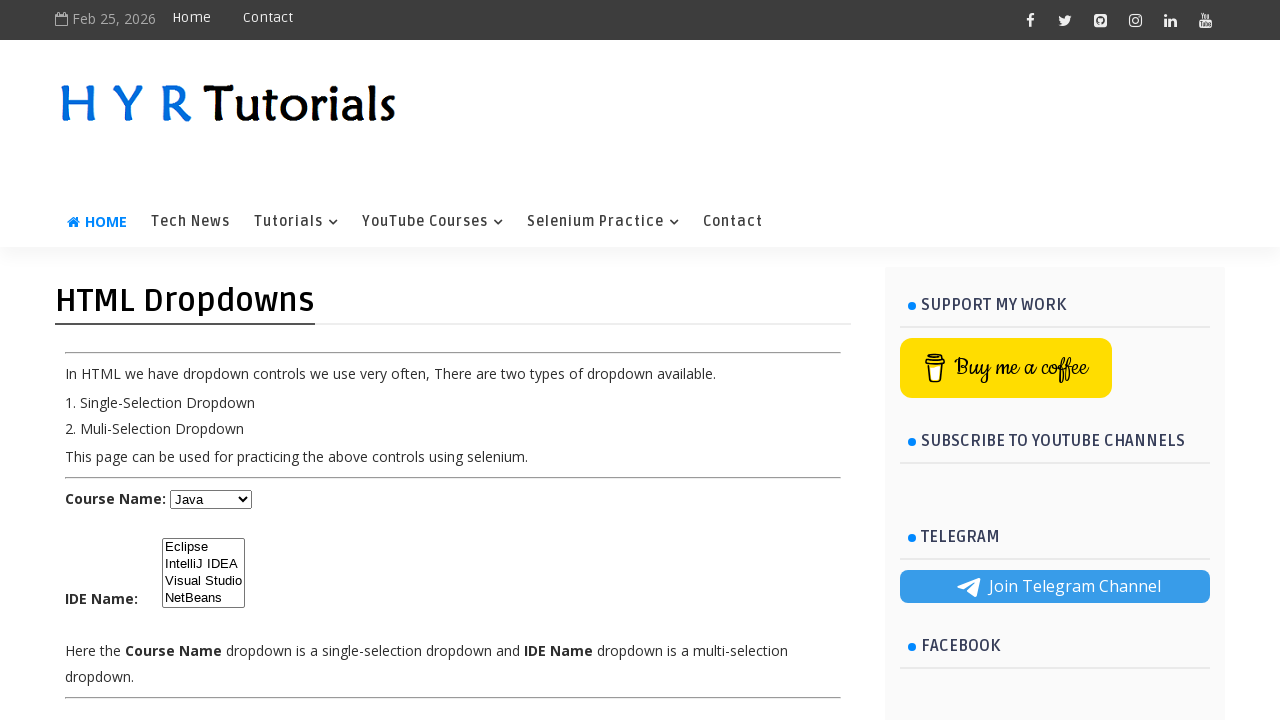

Selected course dropdown option by value 'js' on #course
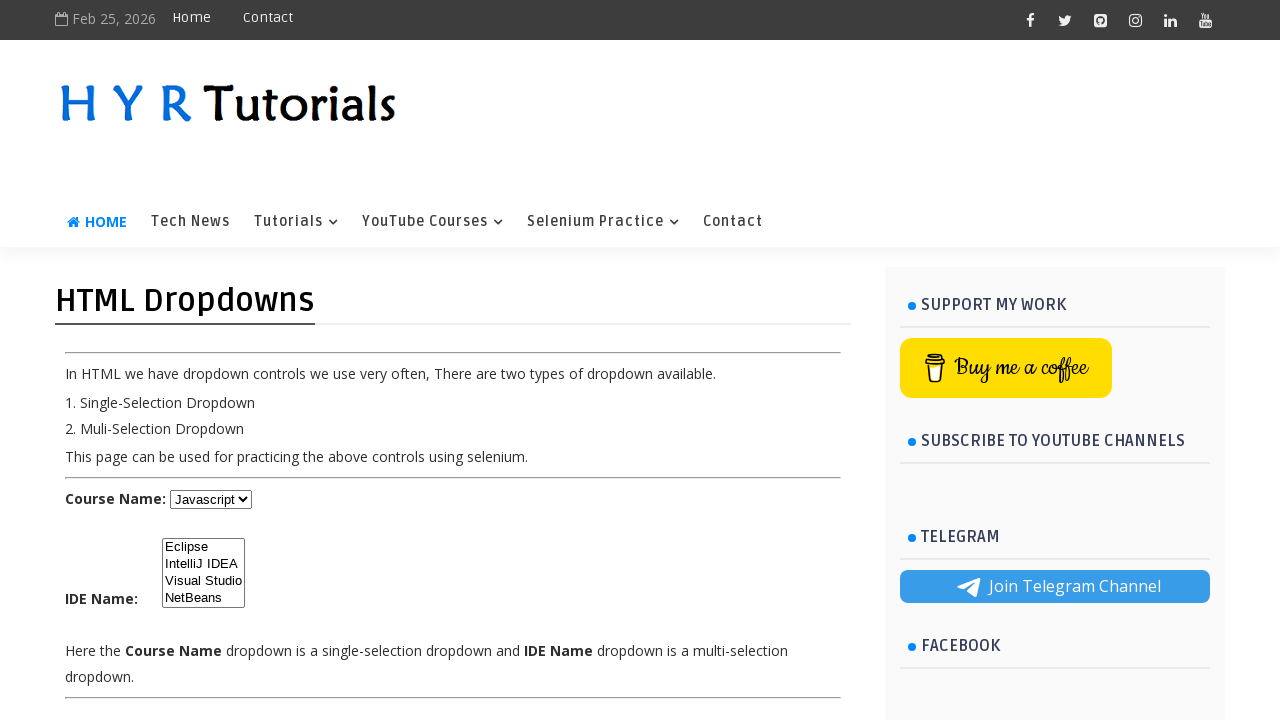

Selected course dropdown option 'Dot Net' by visible text on #course
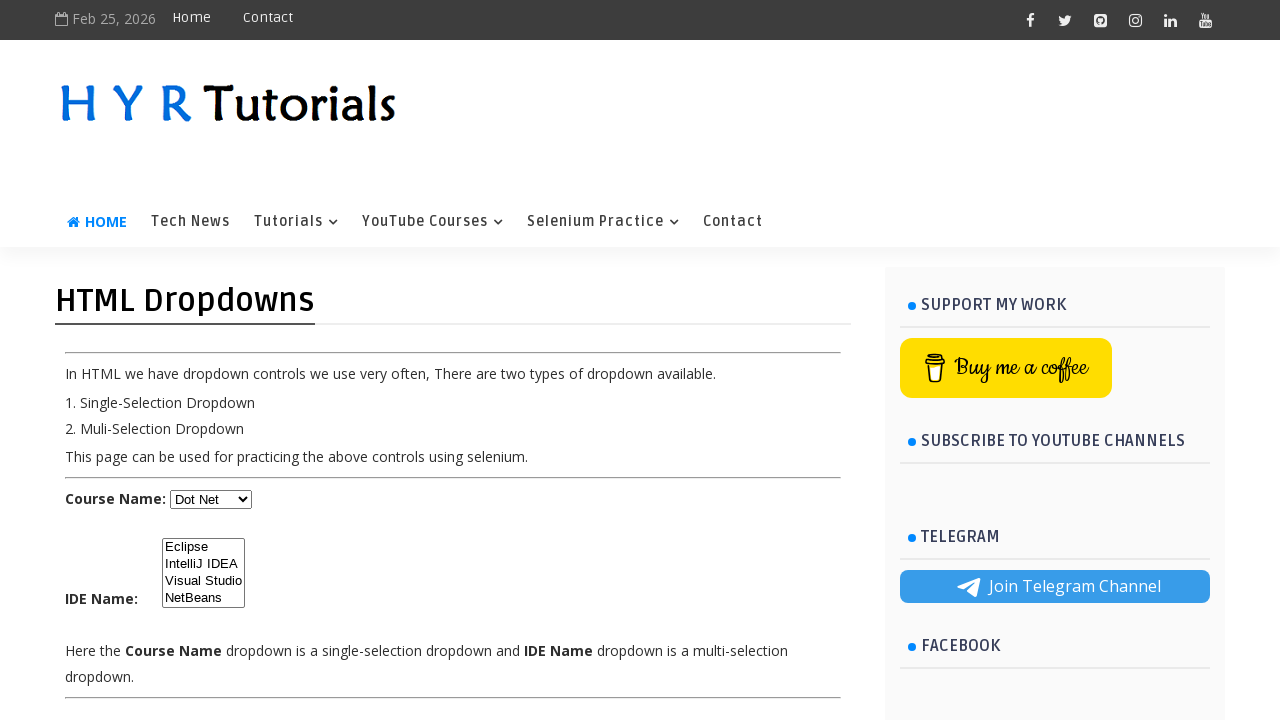

Selected IDE multi-select dropdown option by index 0 on #ide
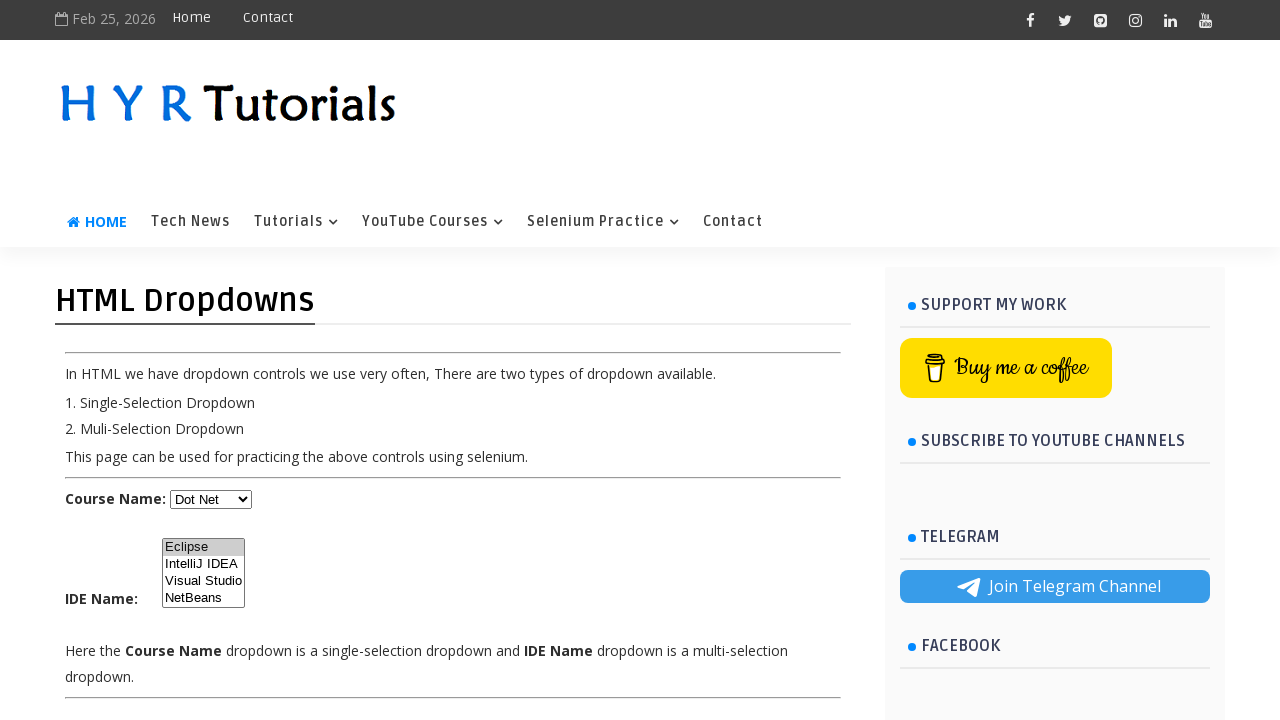

Selected IDE multi-select dropdown option by value 'ij' on #ide
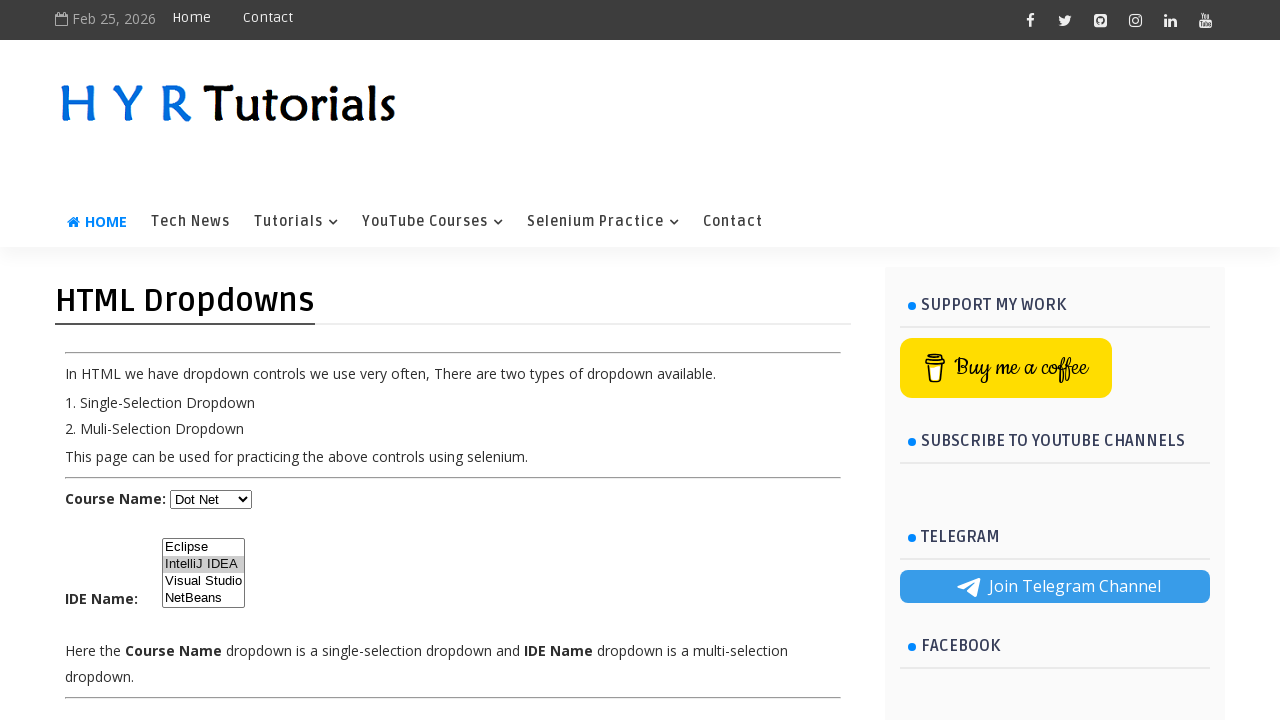

Selected IDE multi-select dropdown option 'NetBeans' by visible text on #ide
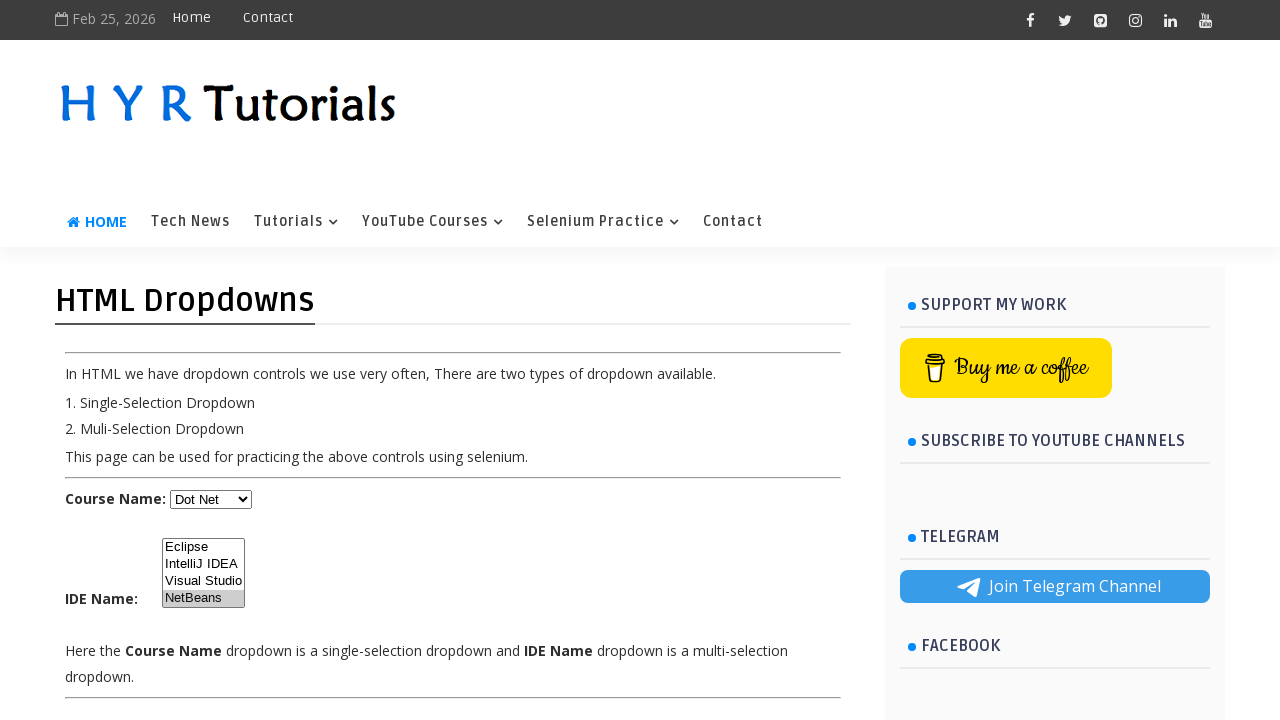

Deselected 'IntelliJ IDEA' option from IDE multi-select dropdown
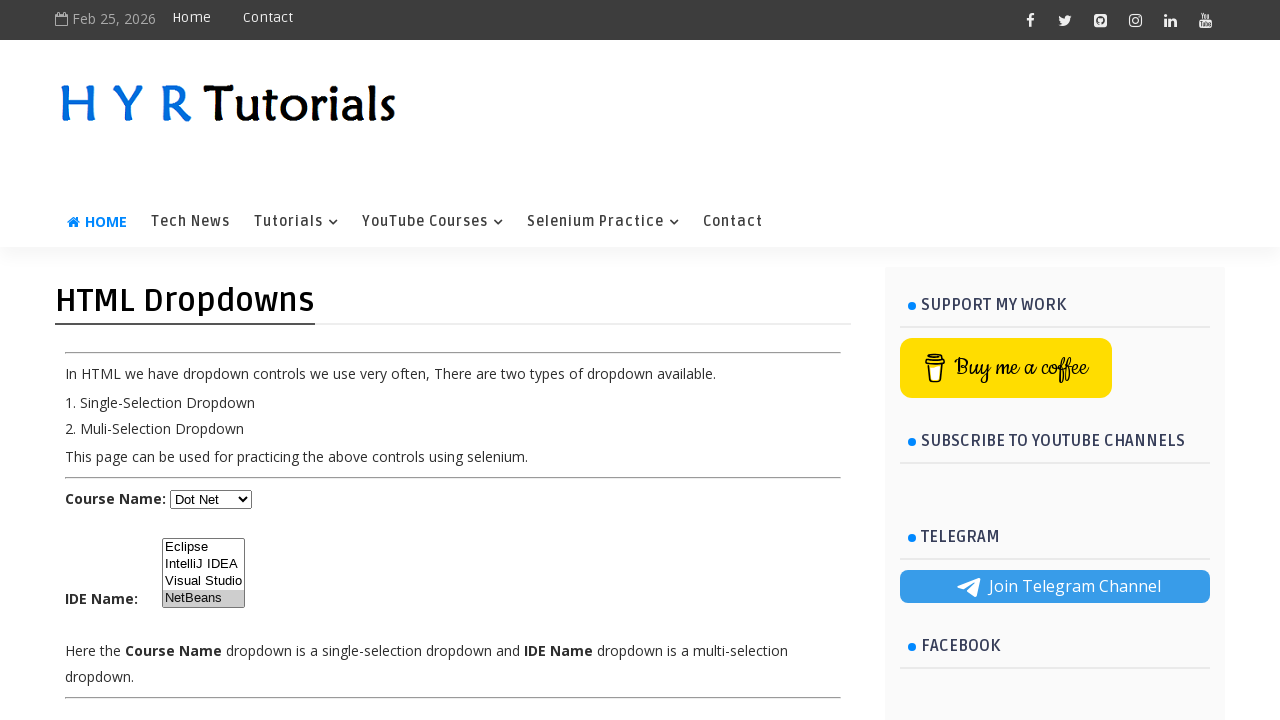

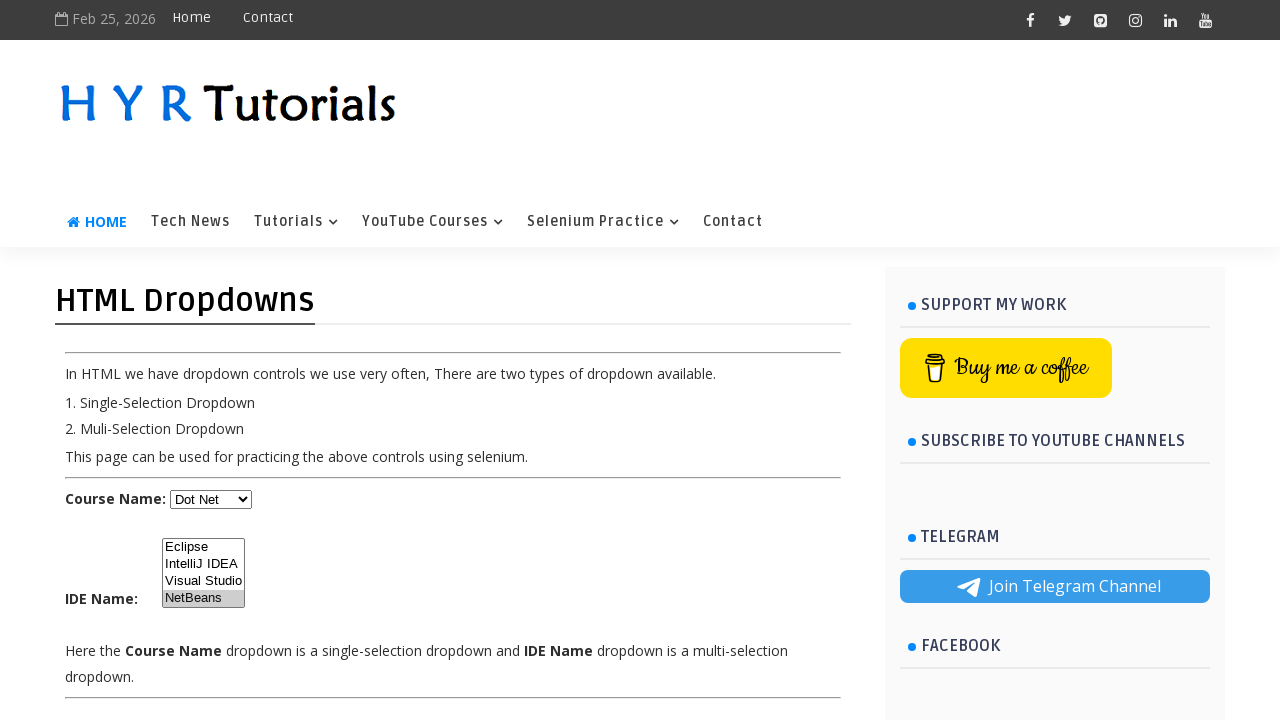